Tests explicit wait functionality by waiting for a price element to display "$100", then clicking a book button, reading an input value, calculating a mathematical result, entering the answer, and submitting the solution.

Starting URL: http://suninjuly.github.io/explicit_wait2.html

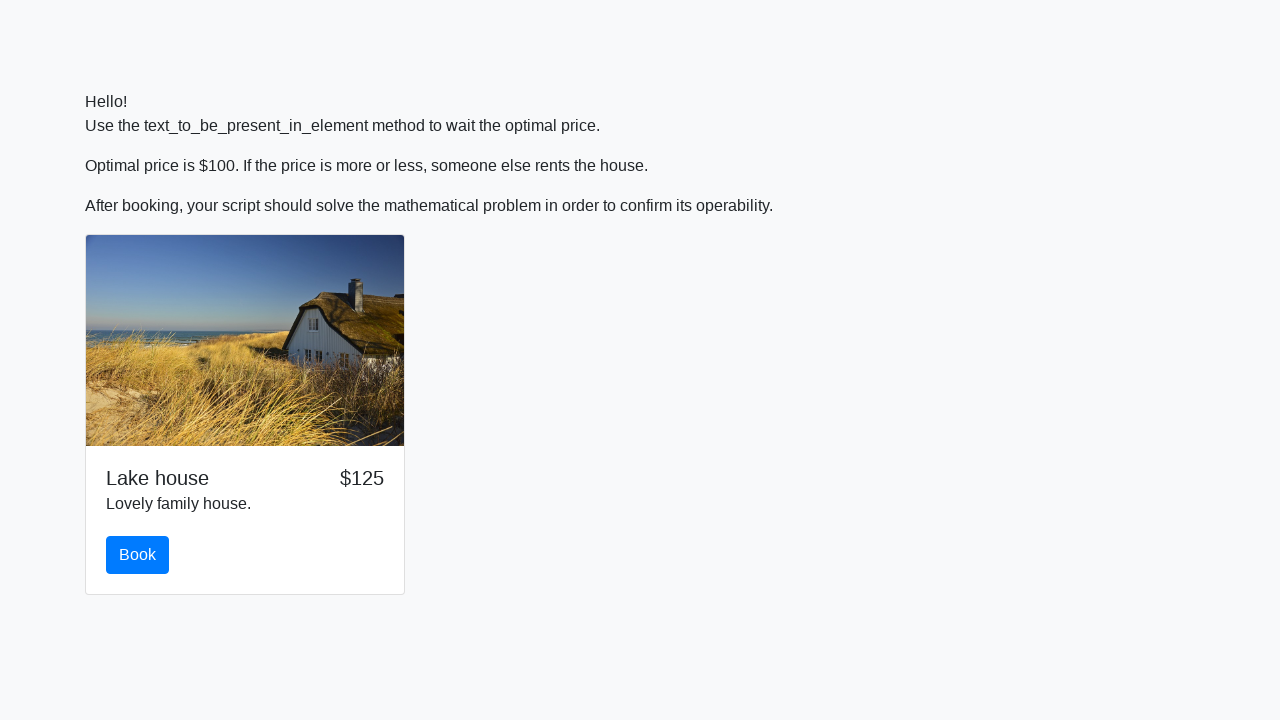

Waited for price element to display '$100'
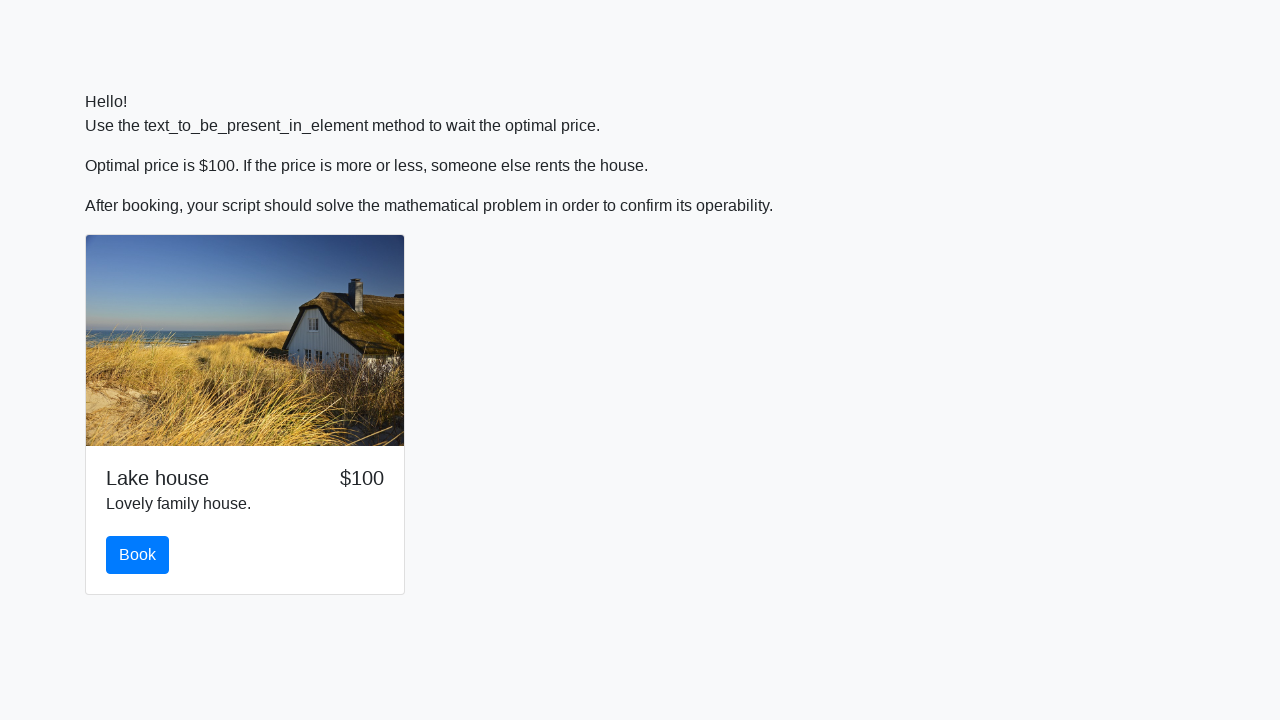

Clicked the book button at (138, 555) on #book
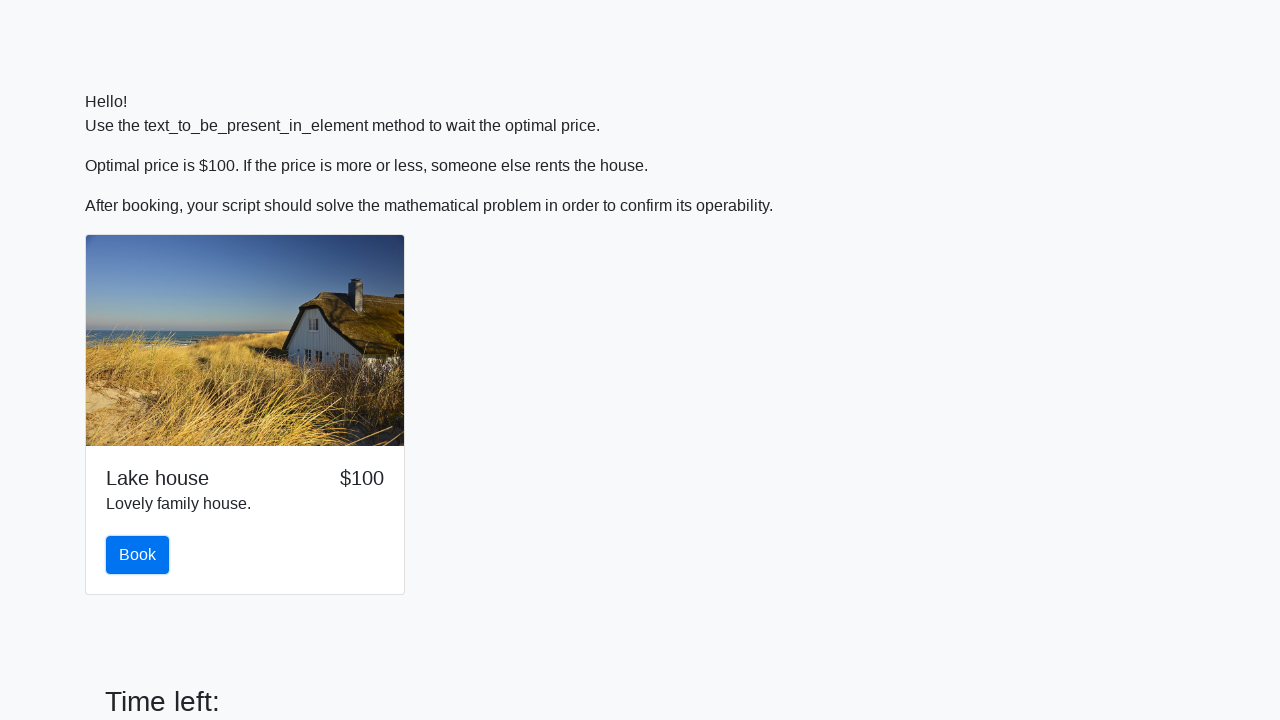

Retrieved input value: 400
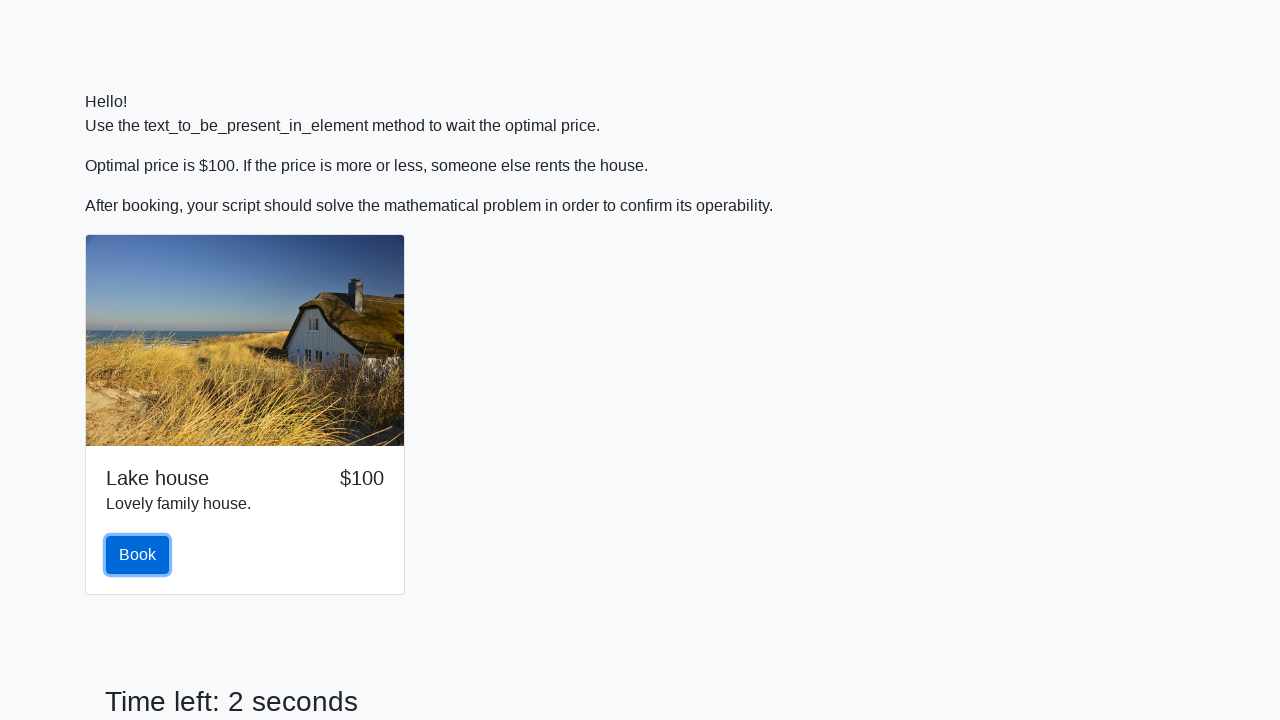

Filled answer field with calculated value: 2.323468735358337 on #answer
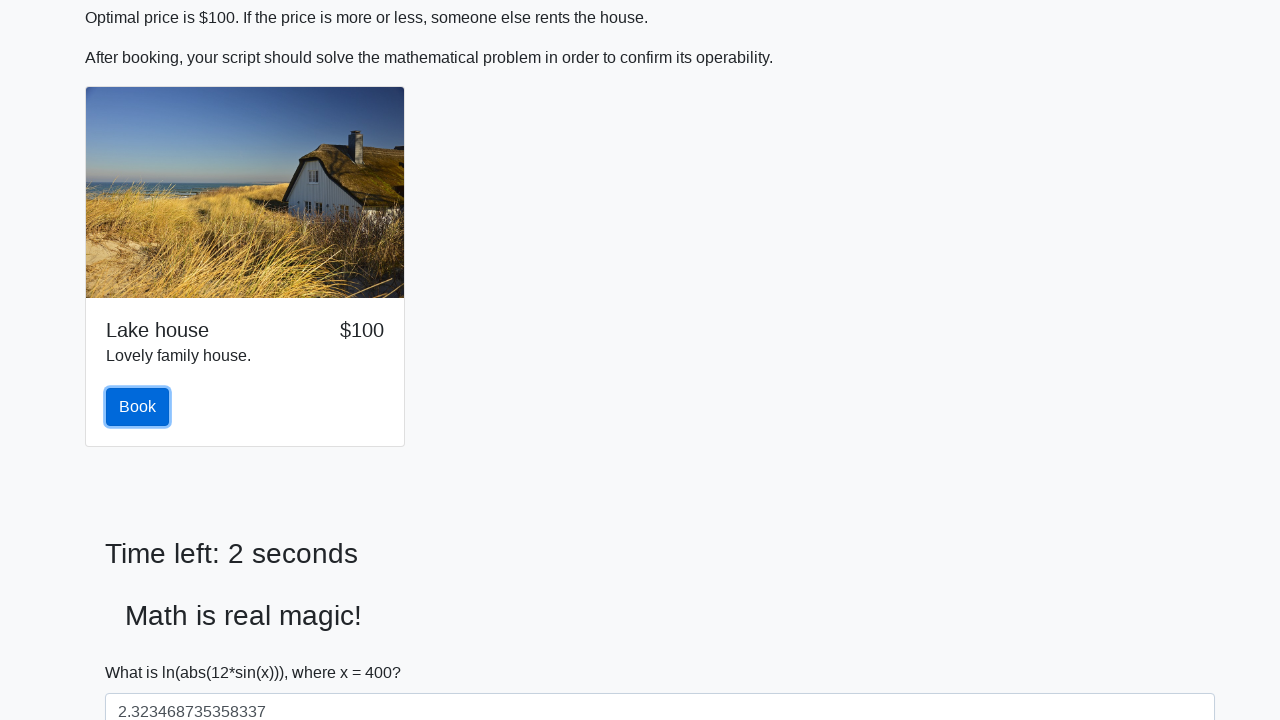

Clicked the solve button to submit solution at (143, 651) on #solve
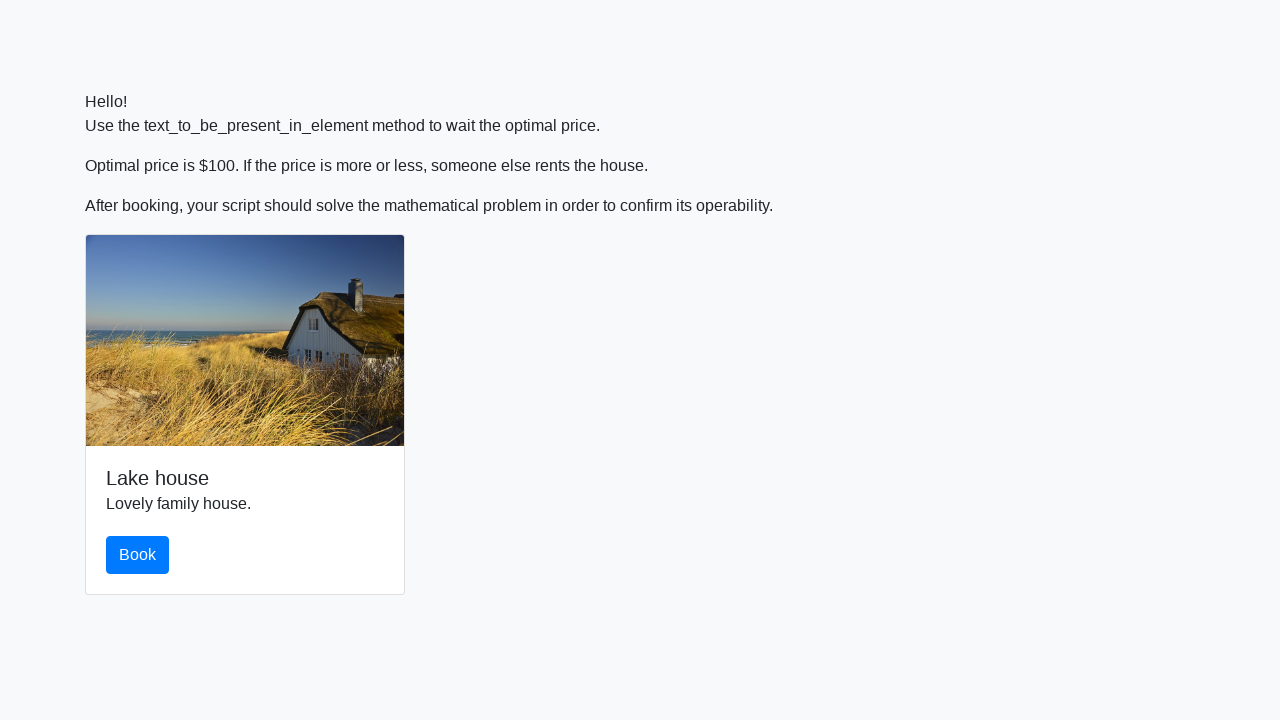

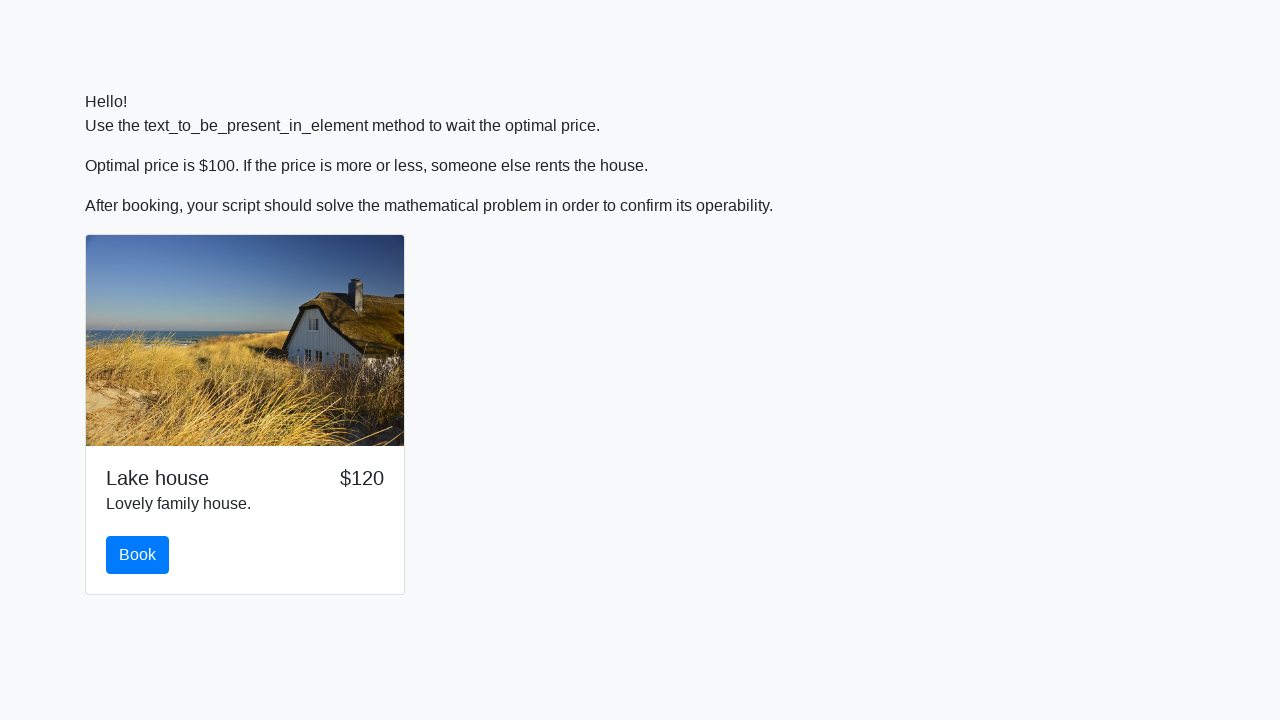